Tests context menu functionality by right-clicking on a designated area and navigating through the context menu options

Starting URL: http://the-internet.herokuapp.com

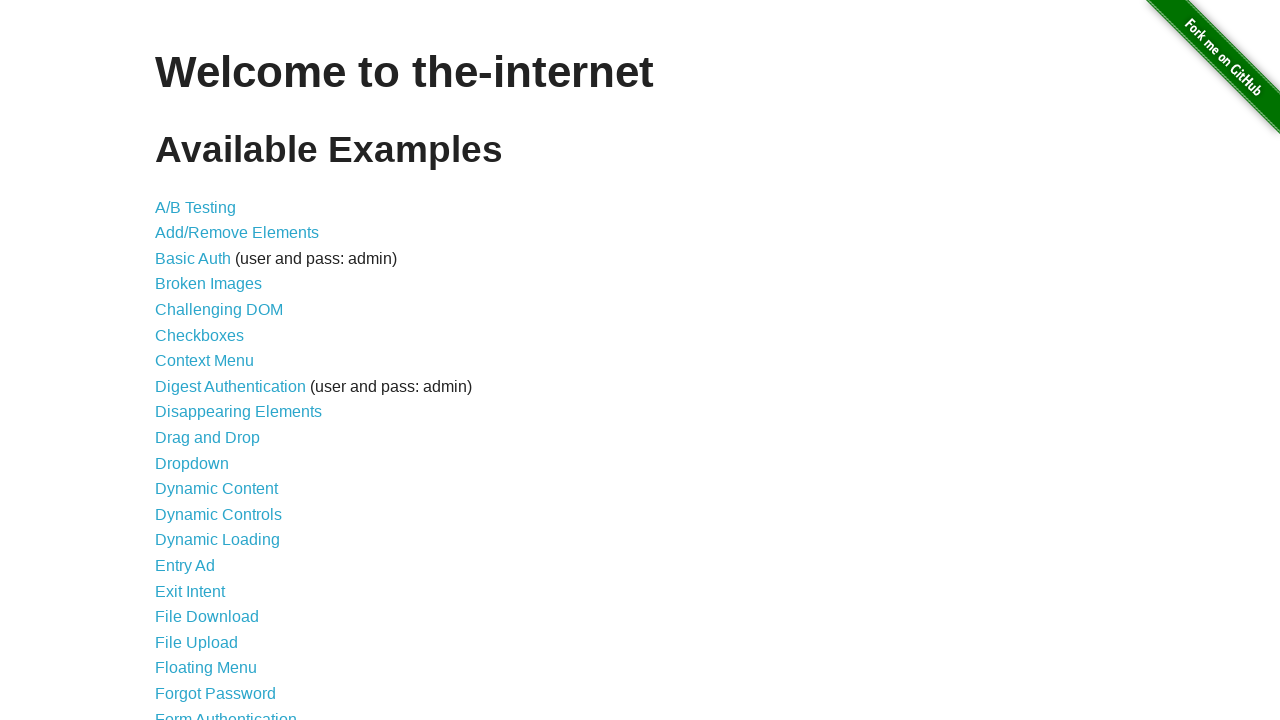

Navigated to the-internet.herokuapp.com
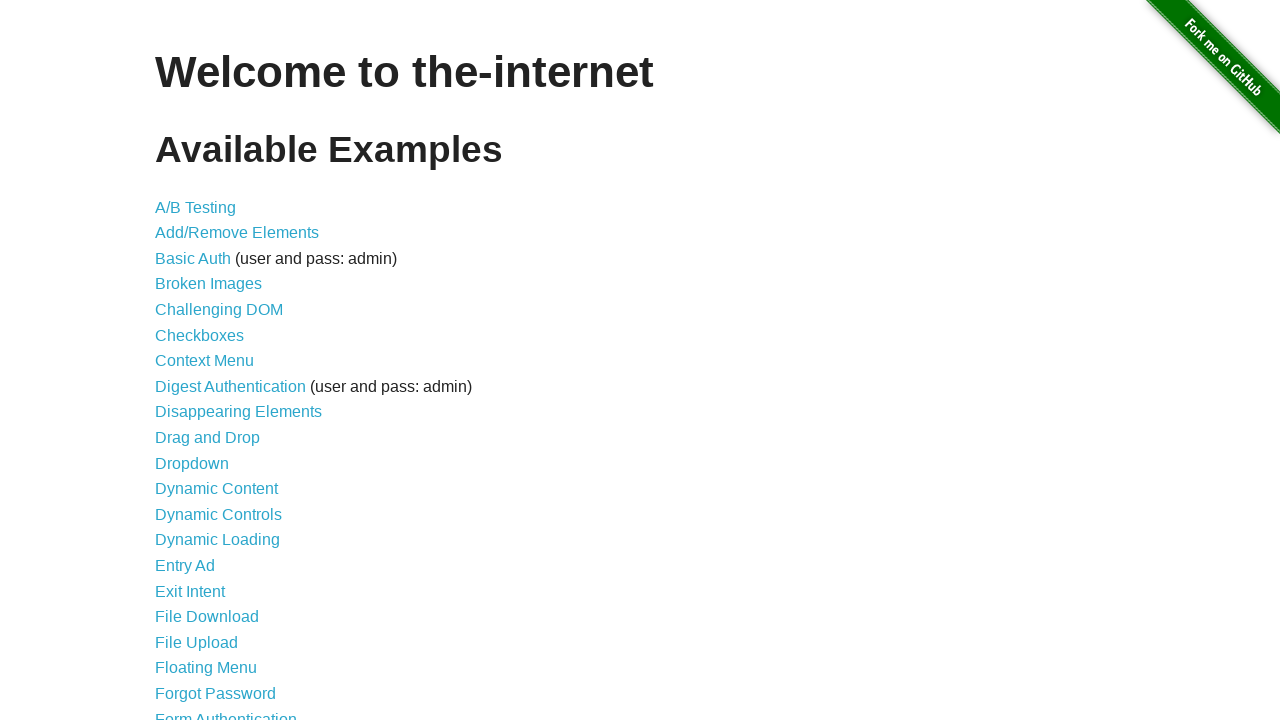

Clicked on Context Menu link at (204, 361) on text=Context Menu
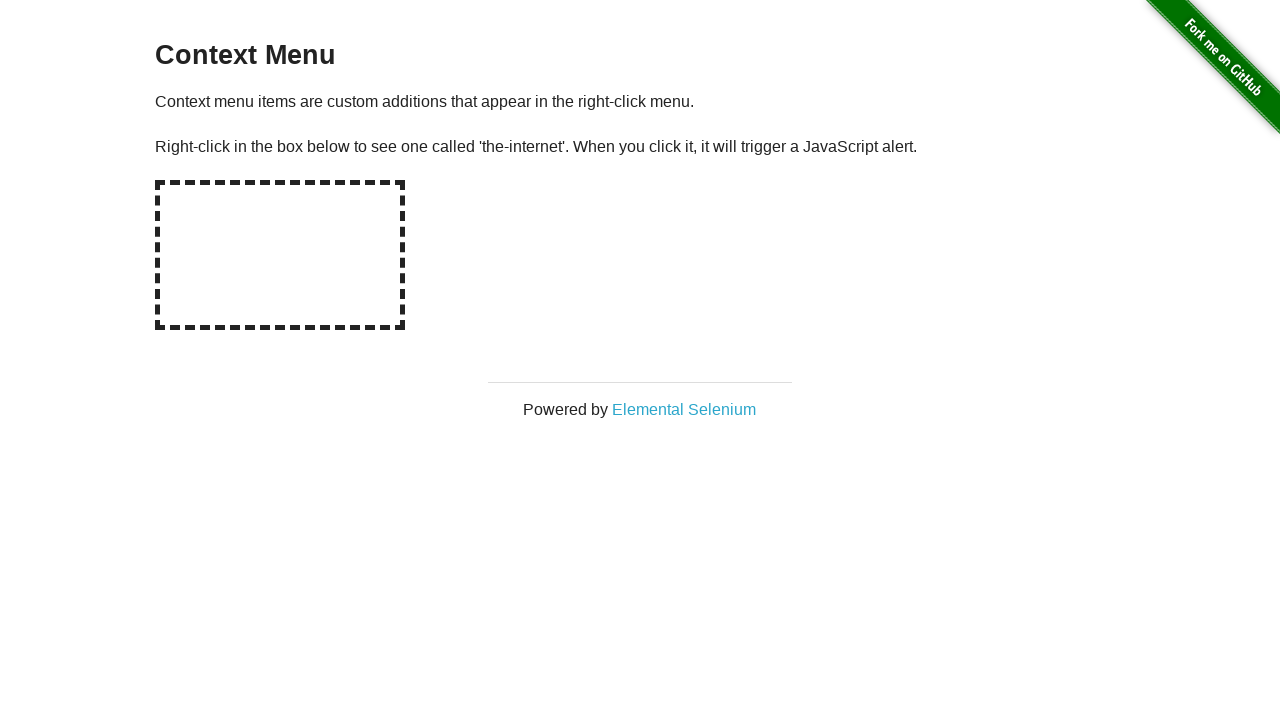

Hot-spot element became visible
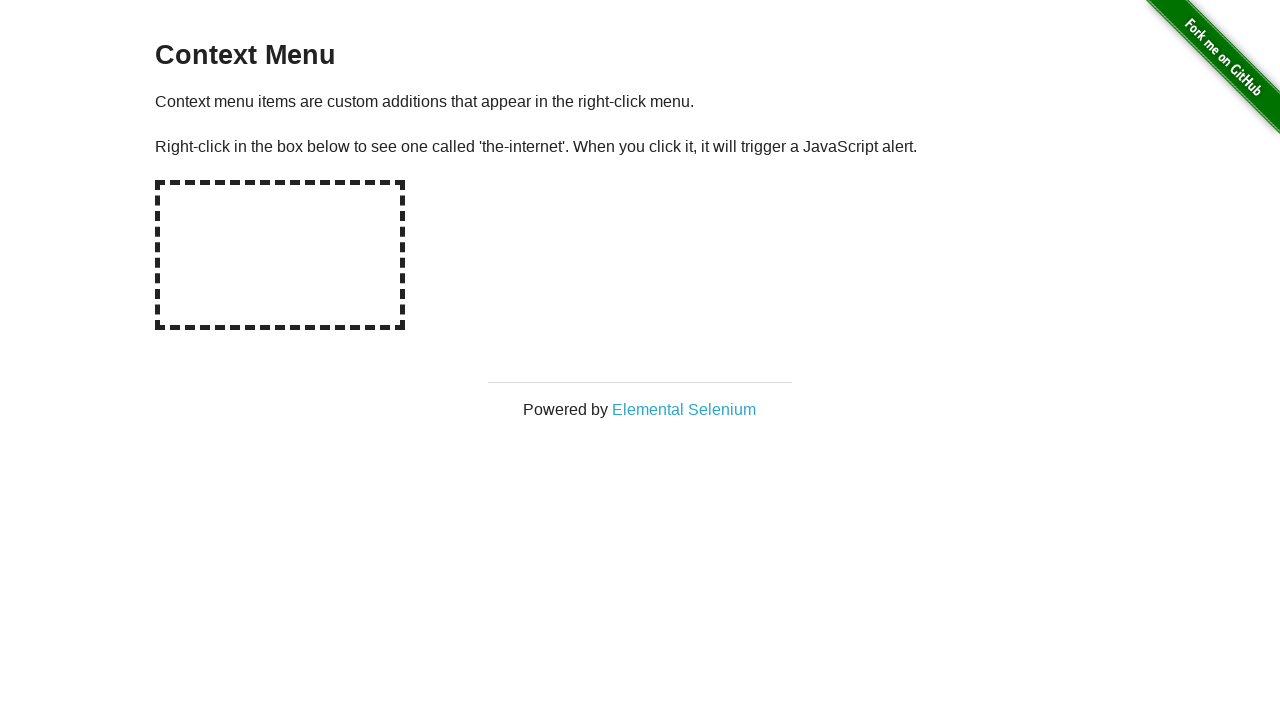

Right-clicked on the hot-spot area to open context menu at (280, 255) on #hot-spot
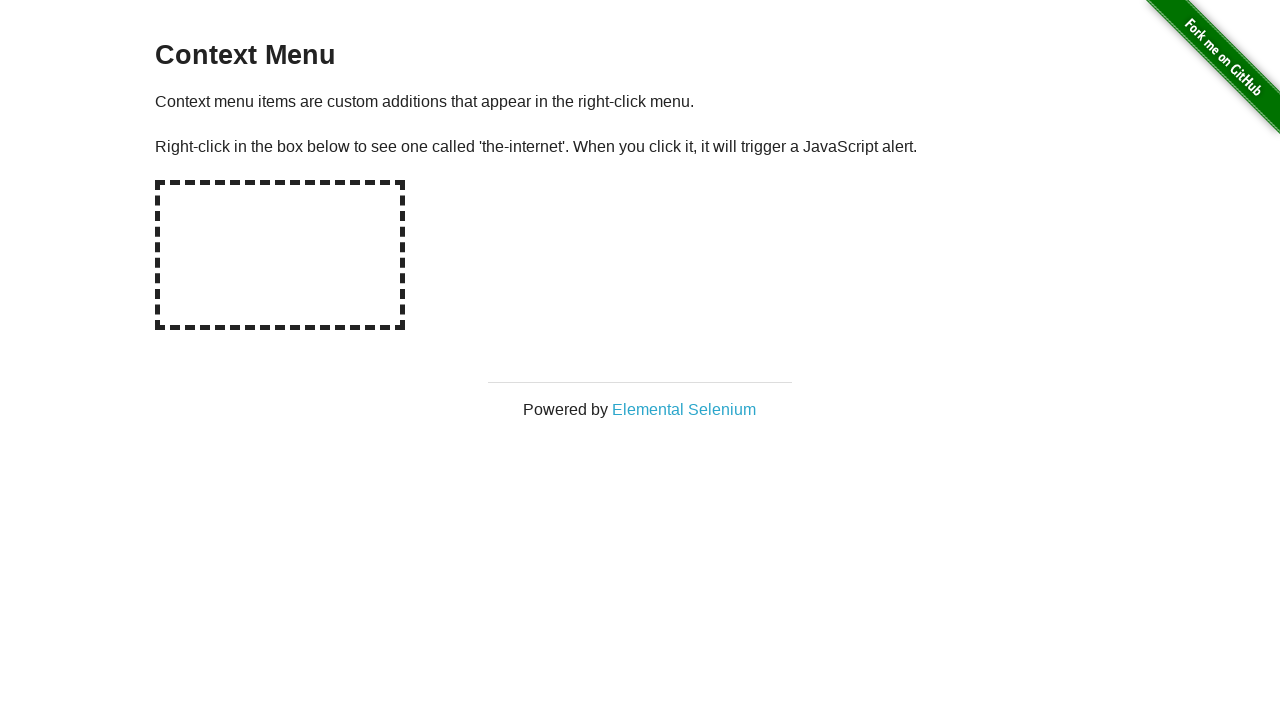

Pressed ArrowDown in context menu
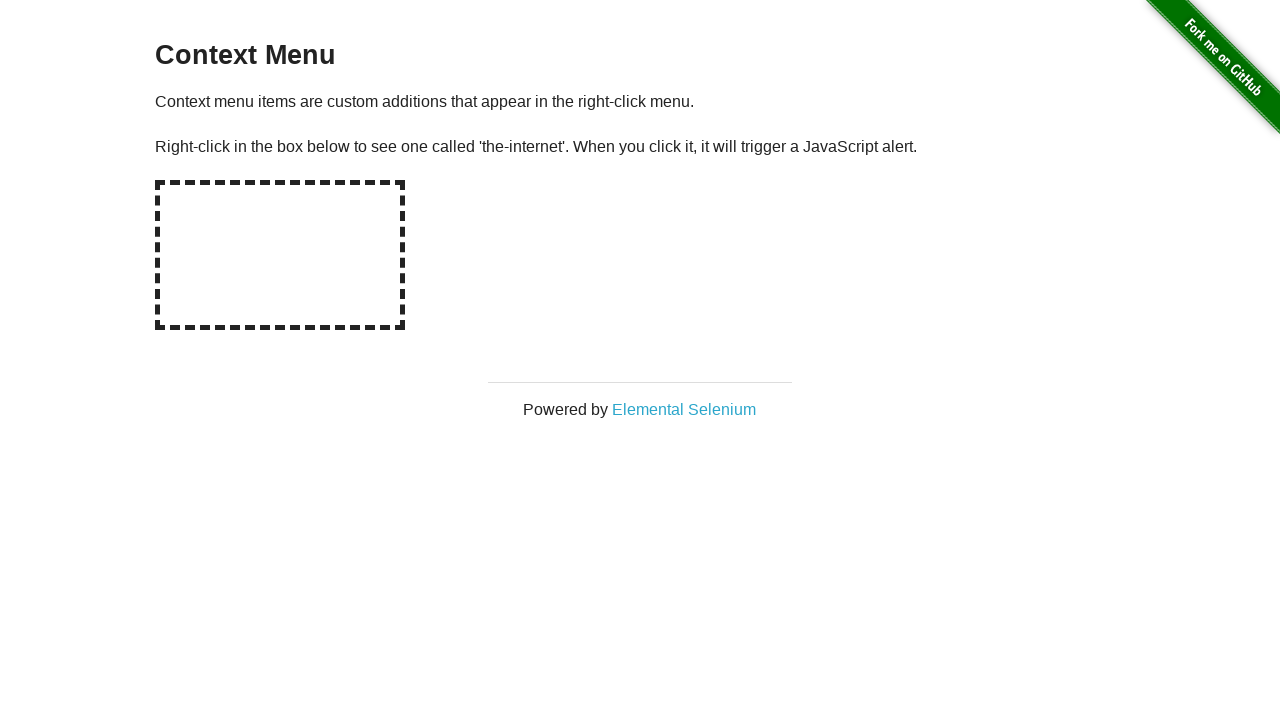

Pressed ArrowDown in context menu
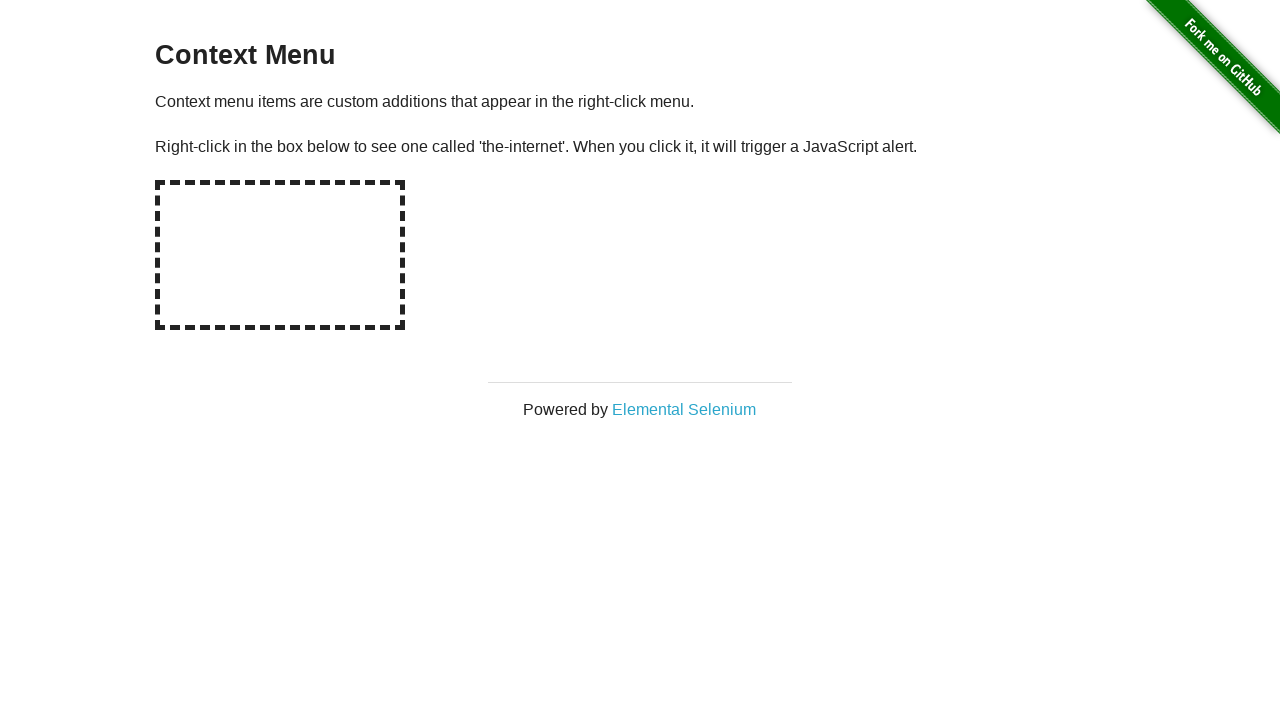

Pressed ArrowDown in context menu
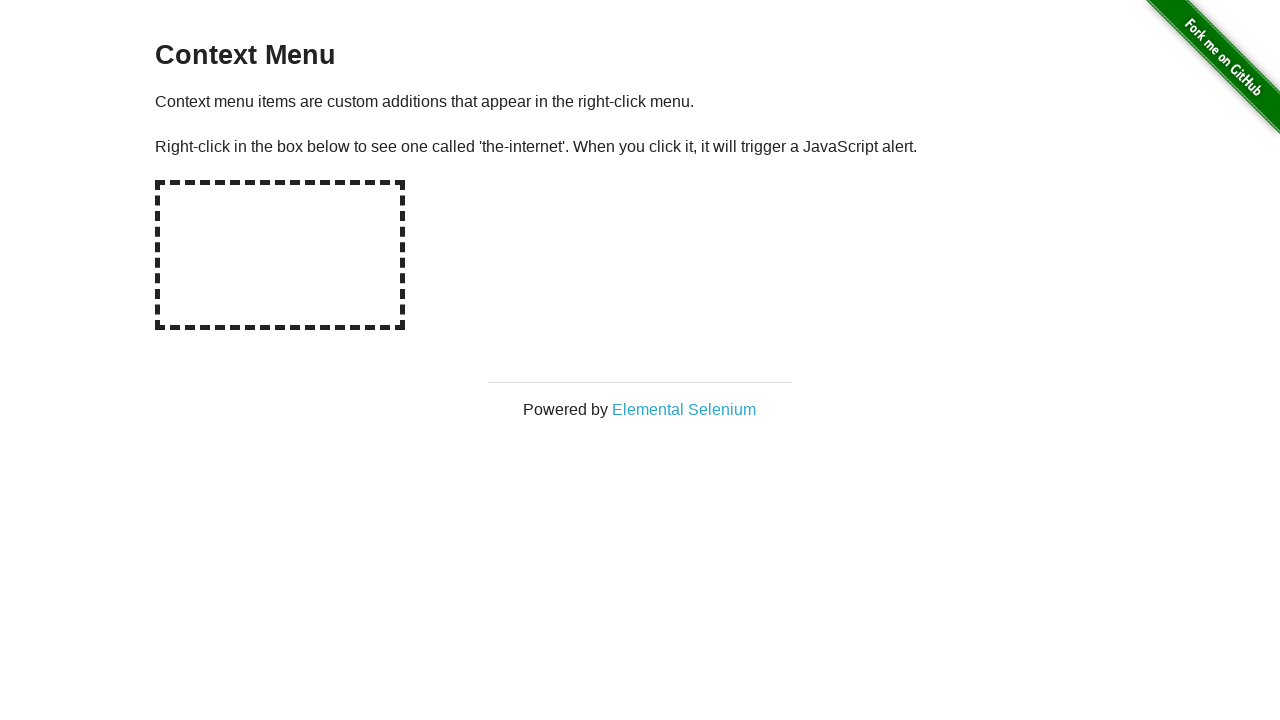

Pressed ArrowDown in context menu
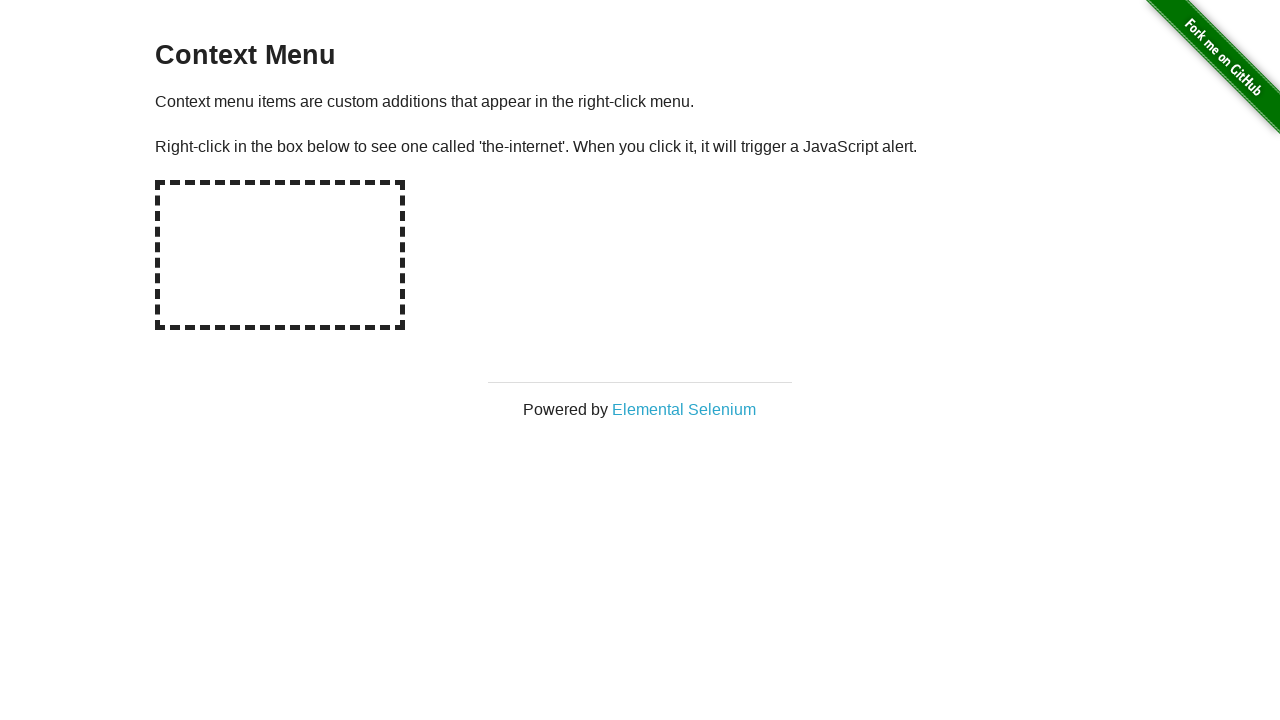

Pressed ArrowDown in context menu
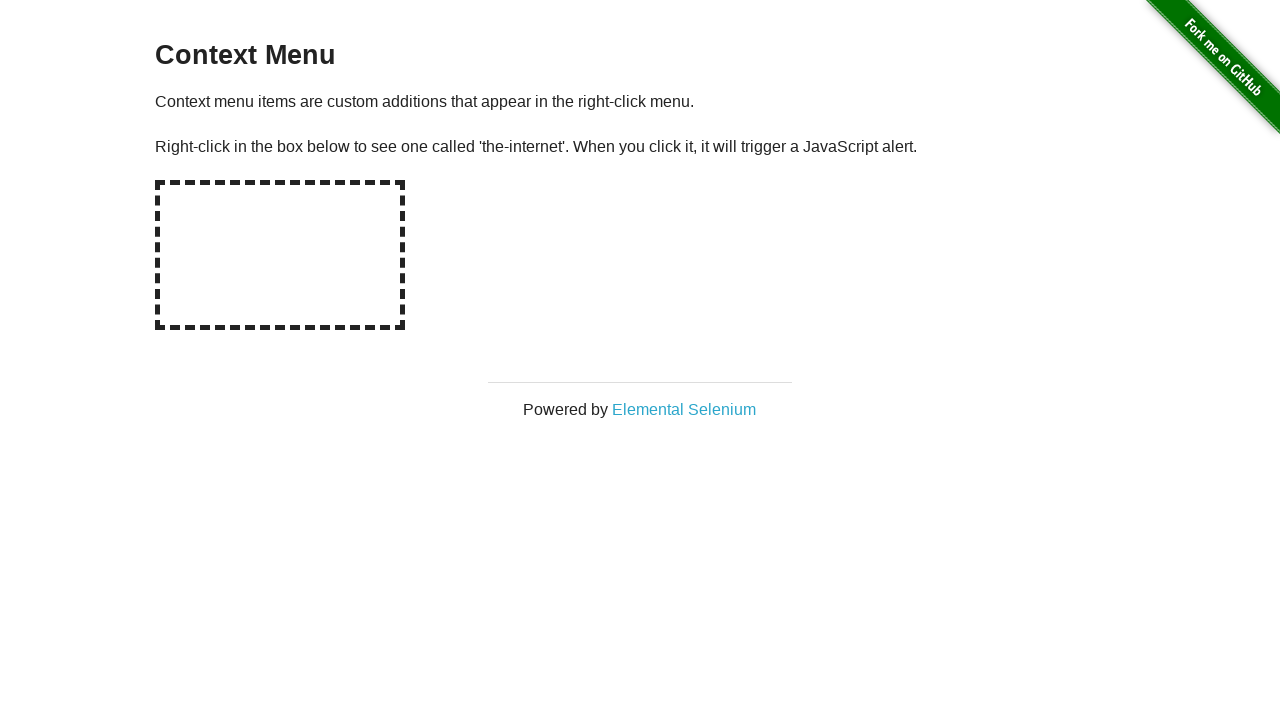

Pressed Enter to select context menu option
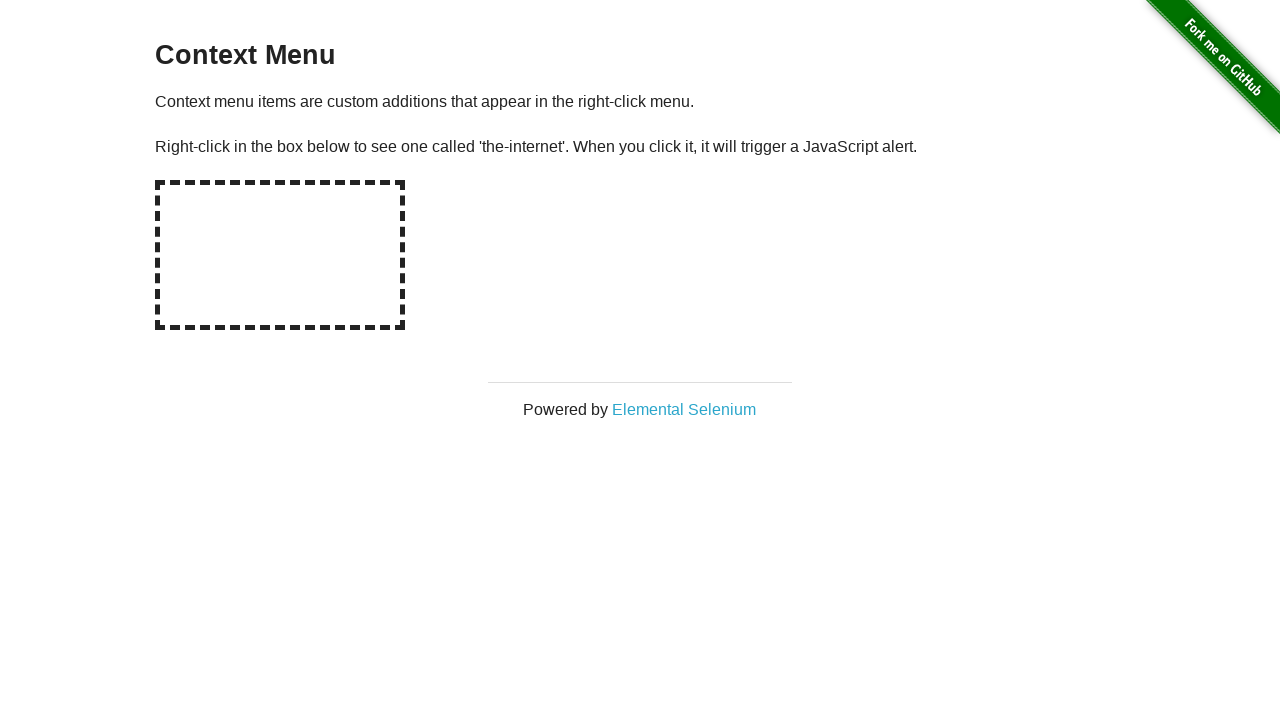

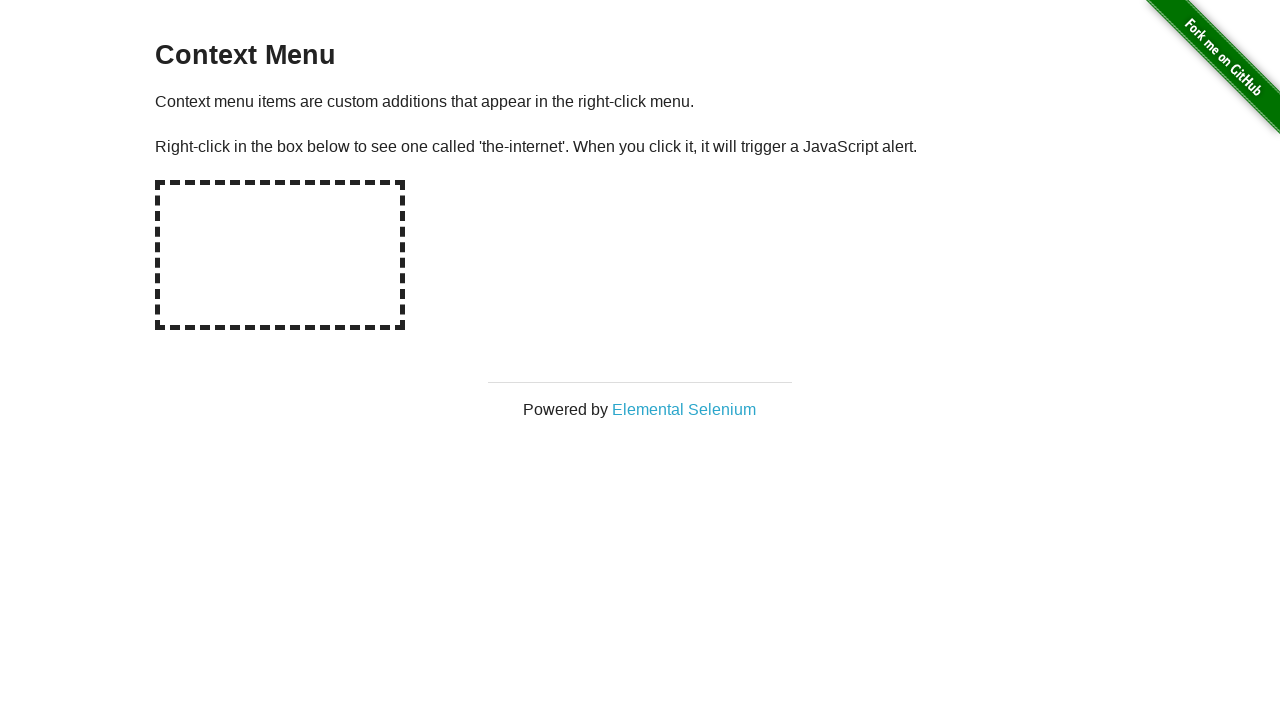